Tests the search functionality on Exploit-DB by filling in a search query, submitting it, and waiting for the results table to load.

Starting URL: https://www.exploit-db.com/

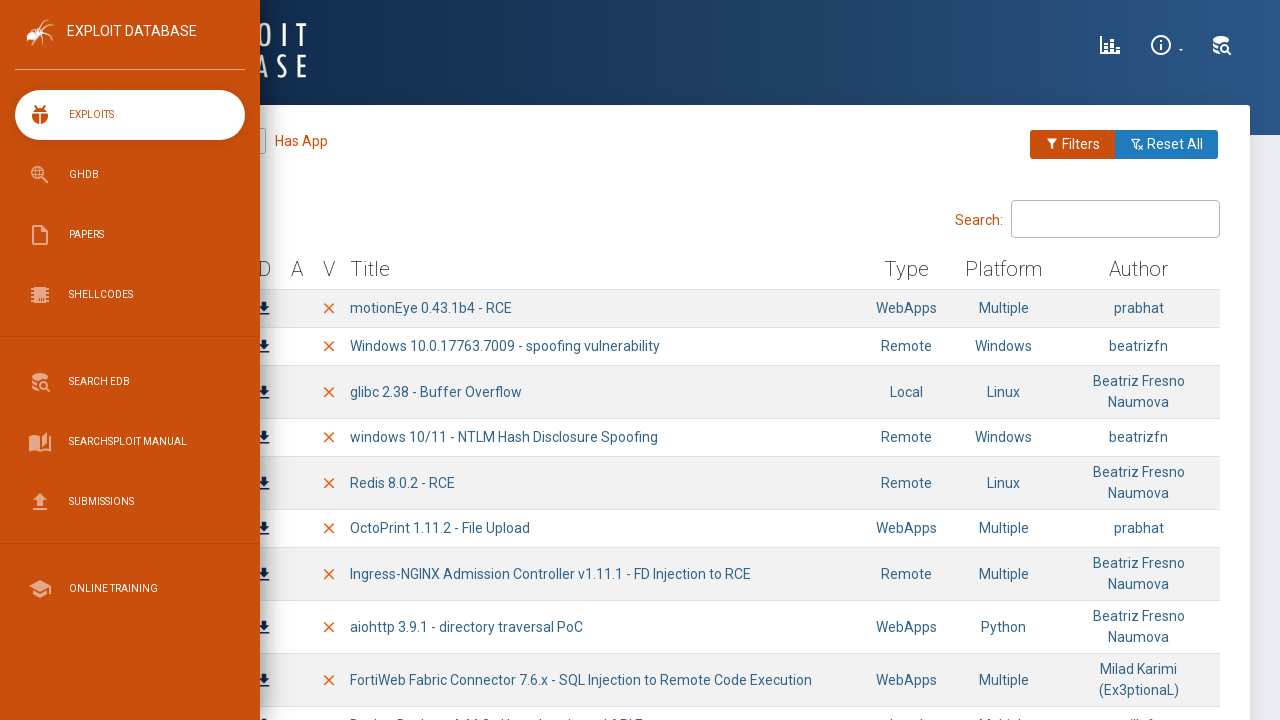

Exploits table filter loaded
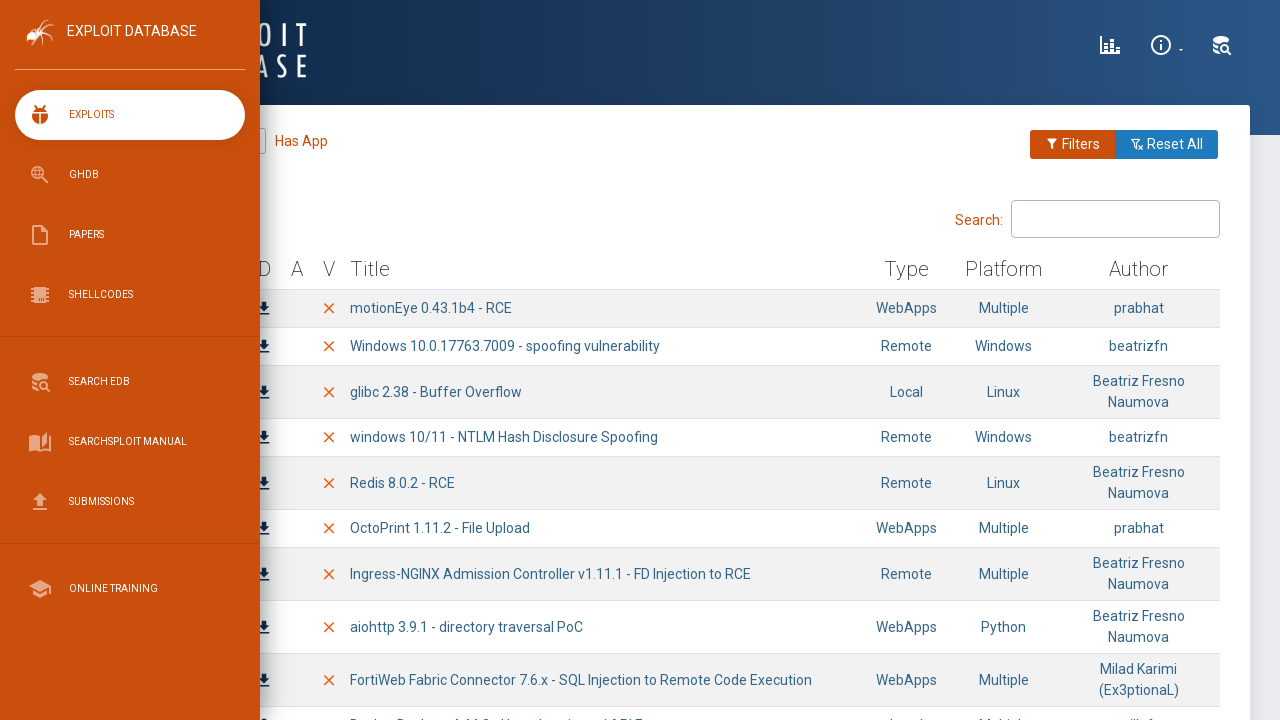

Filled search box with 'phpmyadmin' on div[id=exploits-table_filter] input[type='search']
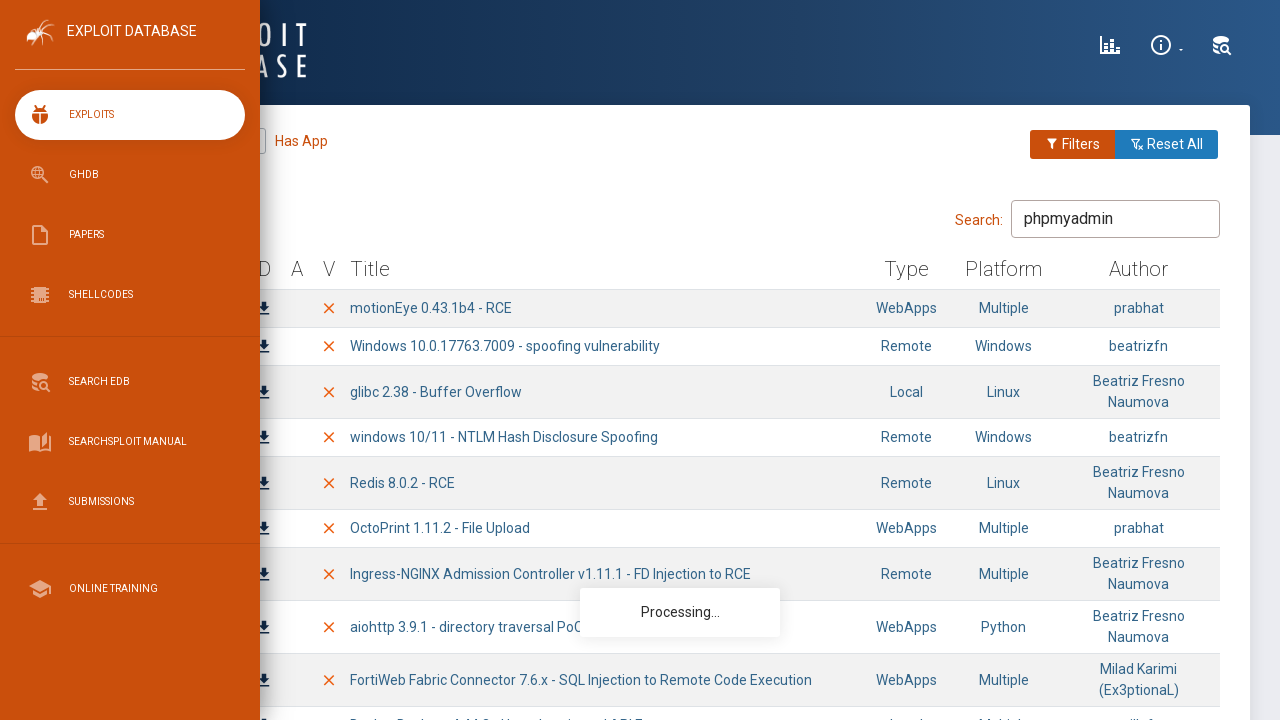

Pressed Enter to submit search query on div[id=exploits-table_filter] input[type='search']
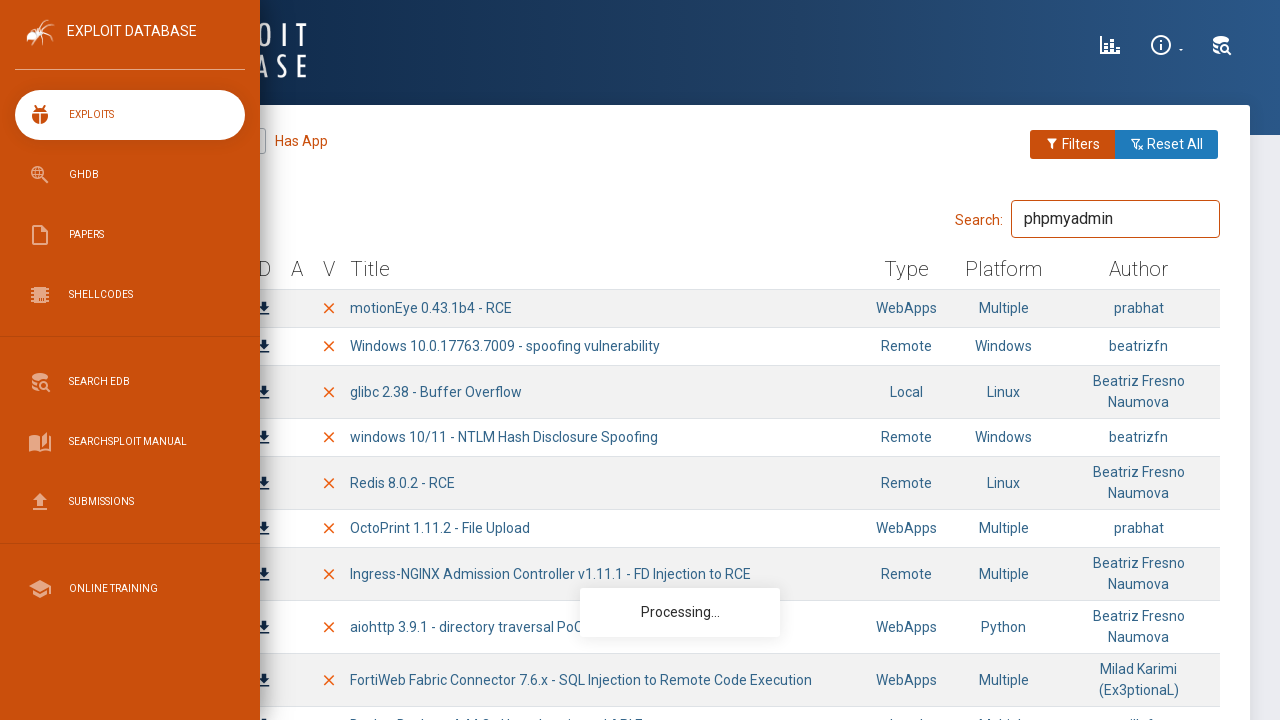

Search results table loaded with exploit entries
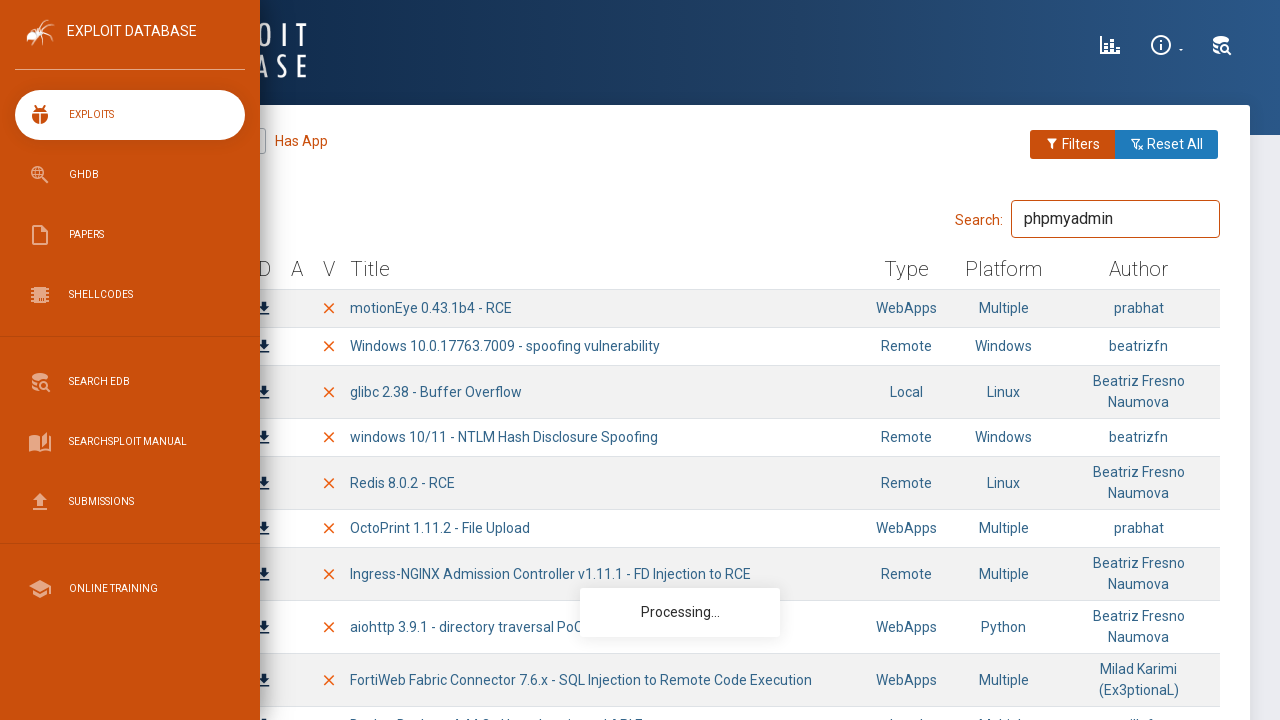

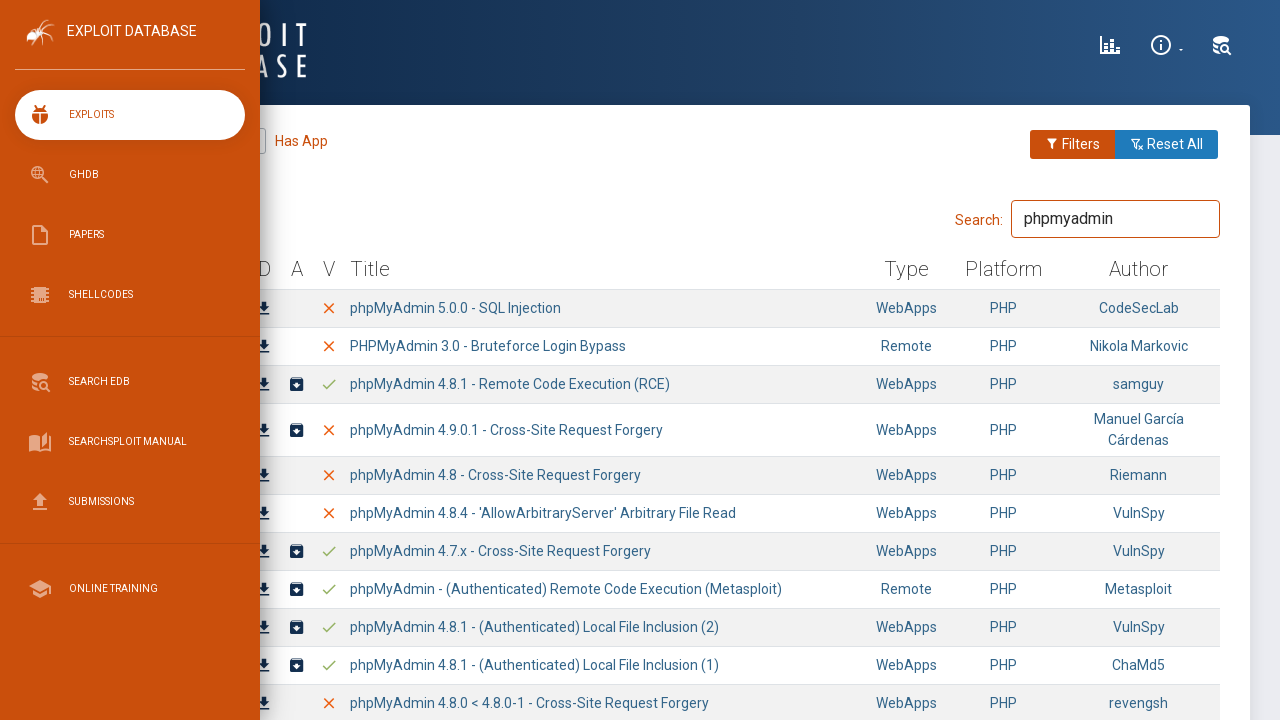